Tests that todo data persists after page reload

Starting URL: https://demo.playwright.dev/todomvc

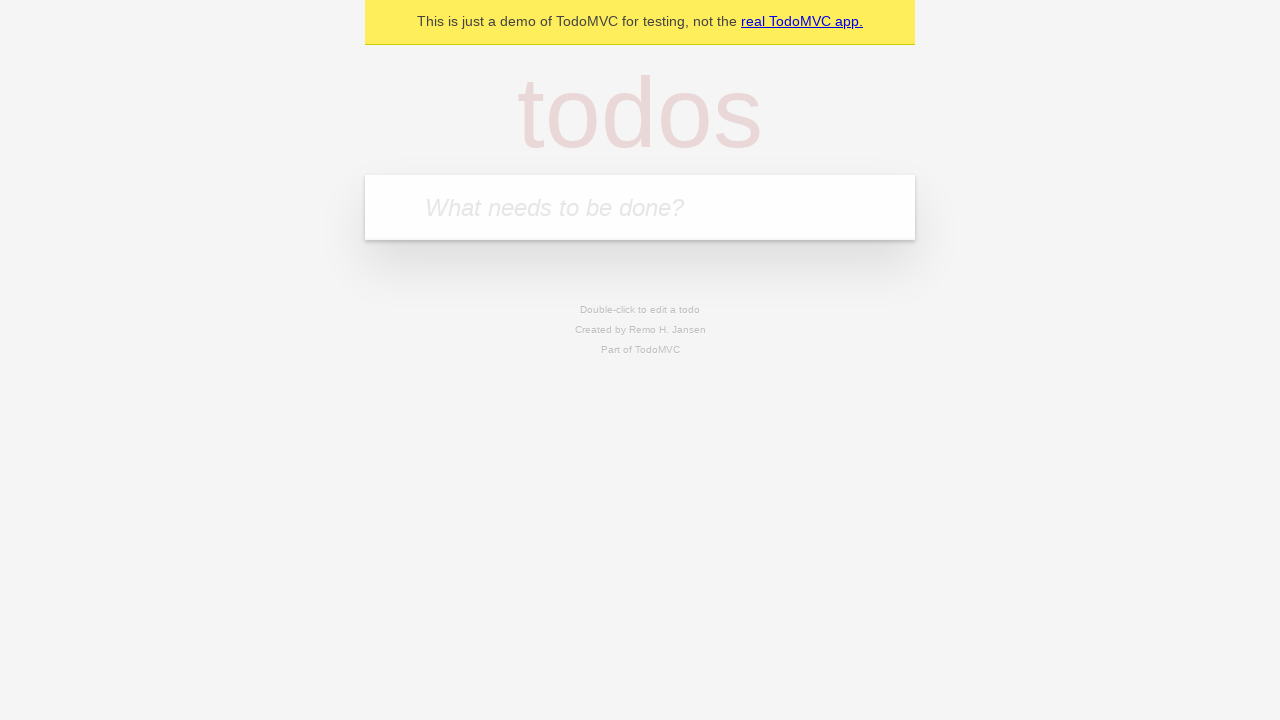

Filled todo input with 'buy some cheese' on internal:attr=[placeholder="What needs to be done?"i]
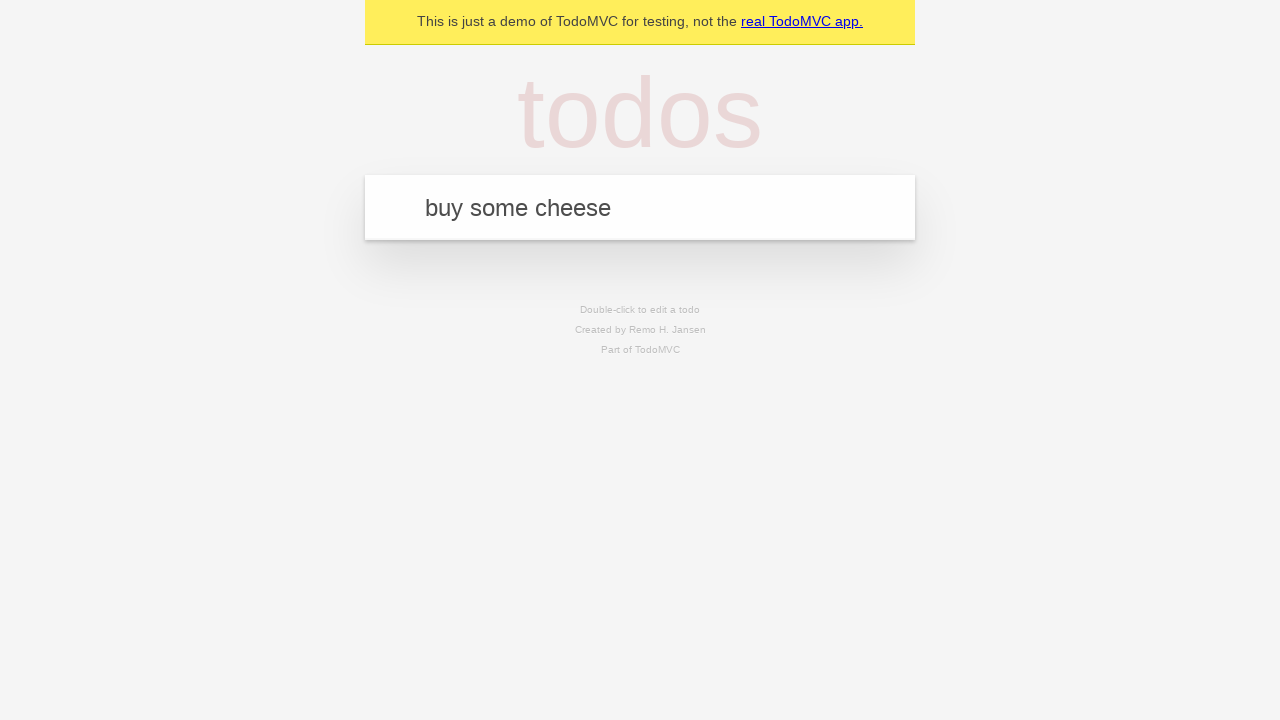

Pressed Enter to create first todo on internal:attr=[placeholder="What needs to be done?"i]
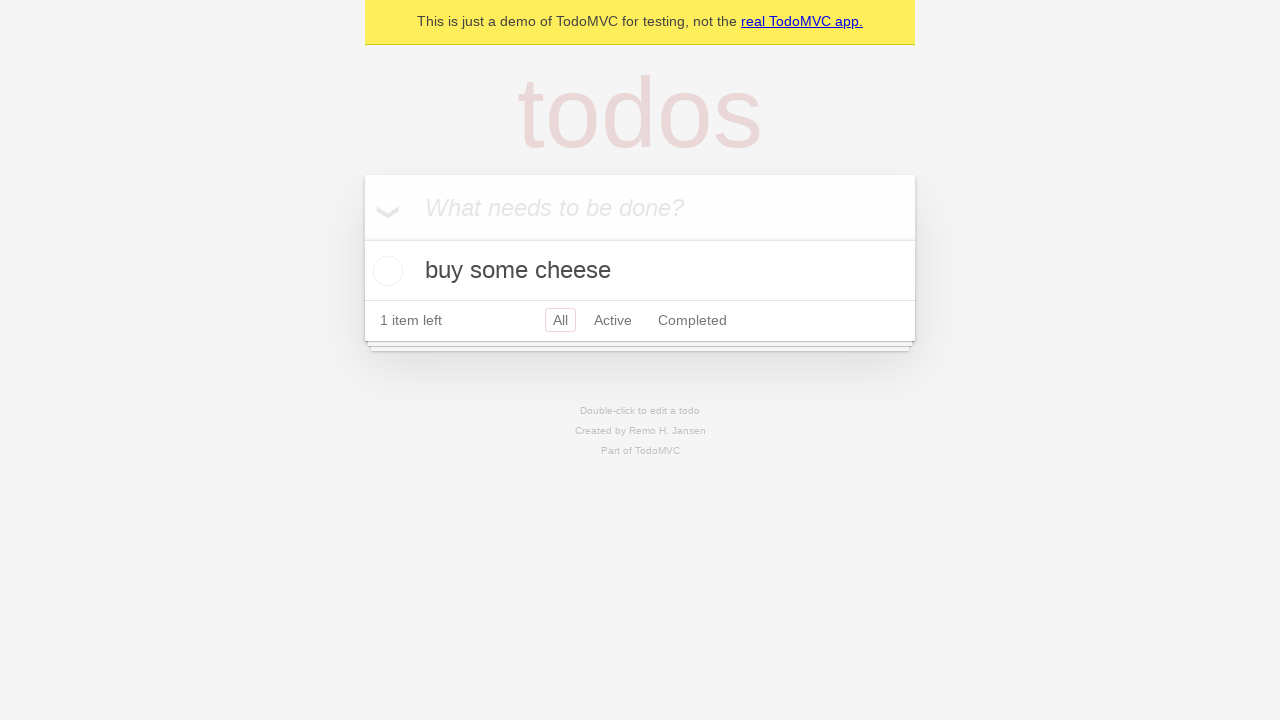

Filled todo input with 'feed the cat' on internal:attr=[placeholder="What needs to be done?"i]
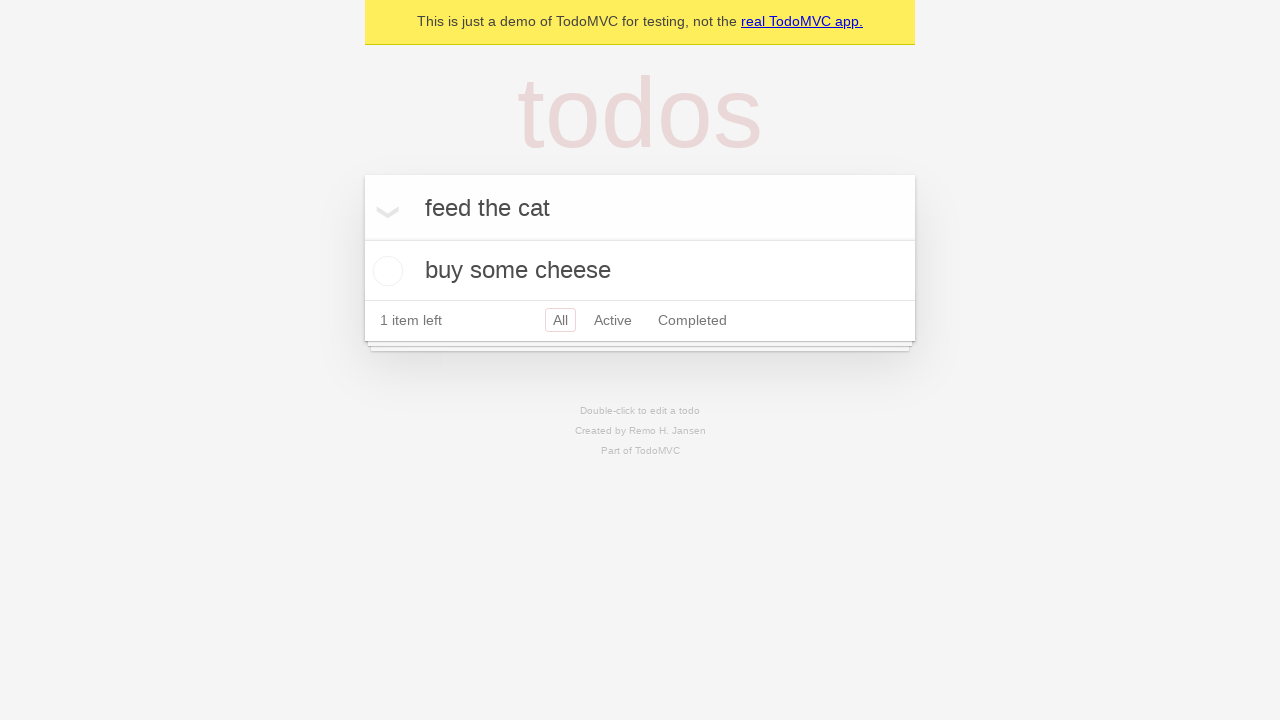

Pressed Enter to create second todo on internal:attr=[placeholder="What needs to be done?"i]
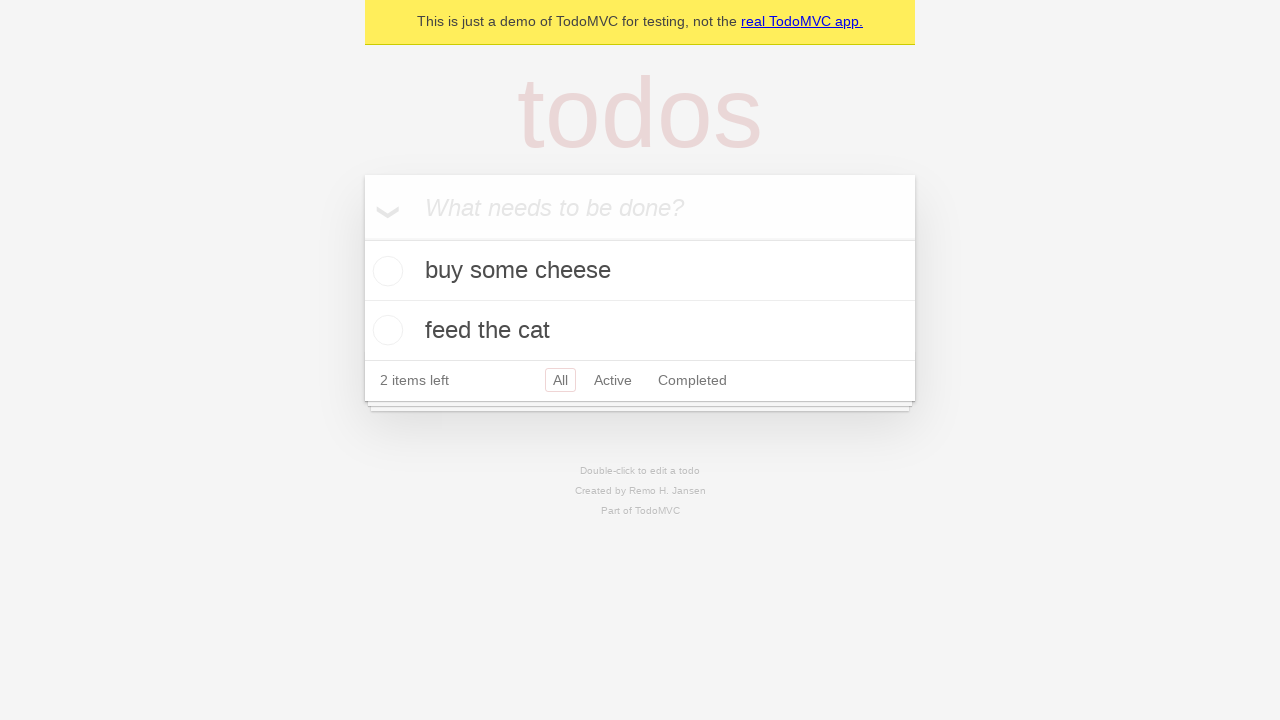

Marked first todo as completed at (385, 271) on .todo-list li >> nth=0 >> .toggle
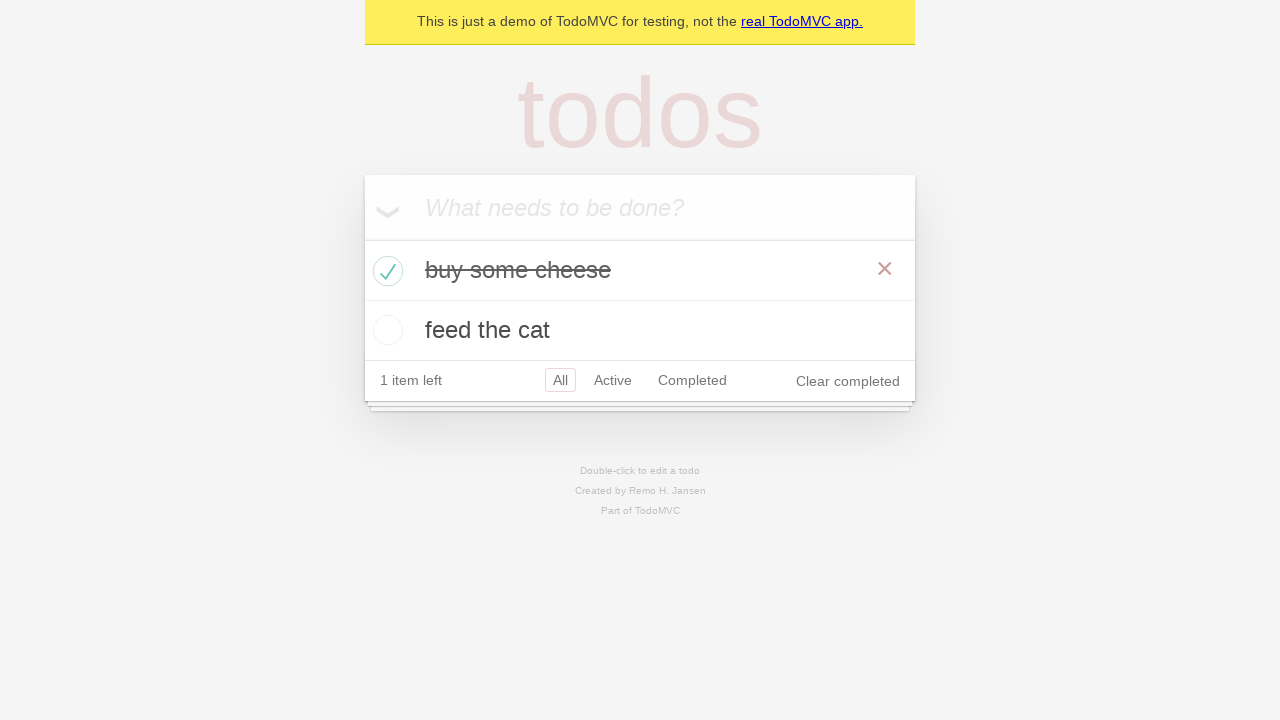

Reloaded the page
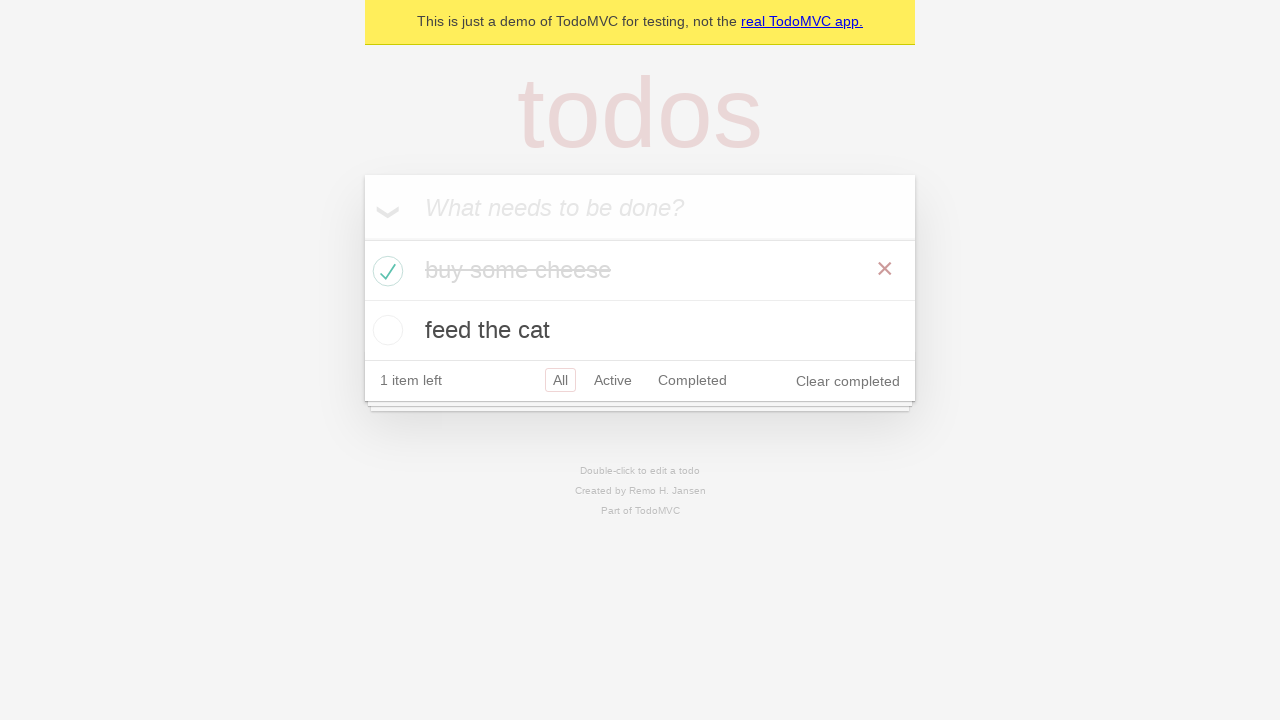

Verified todos still exist after page reload
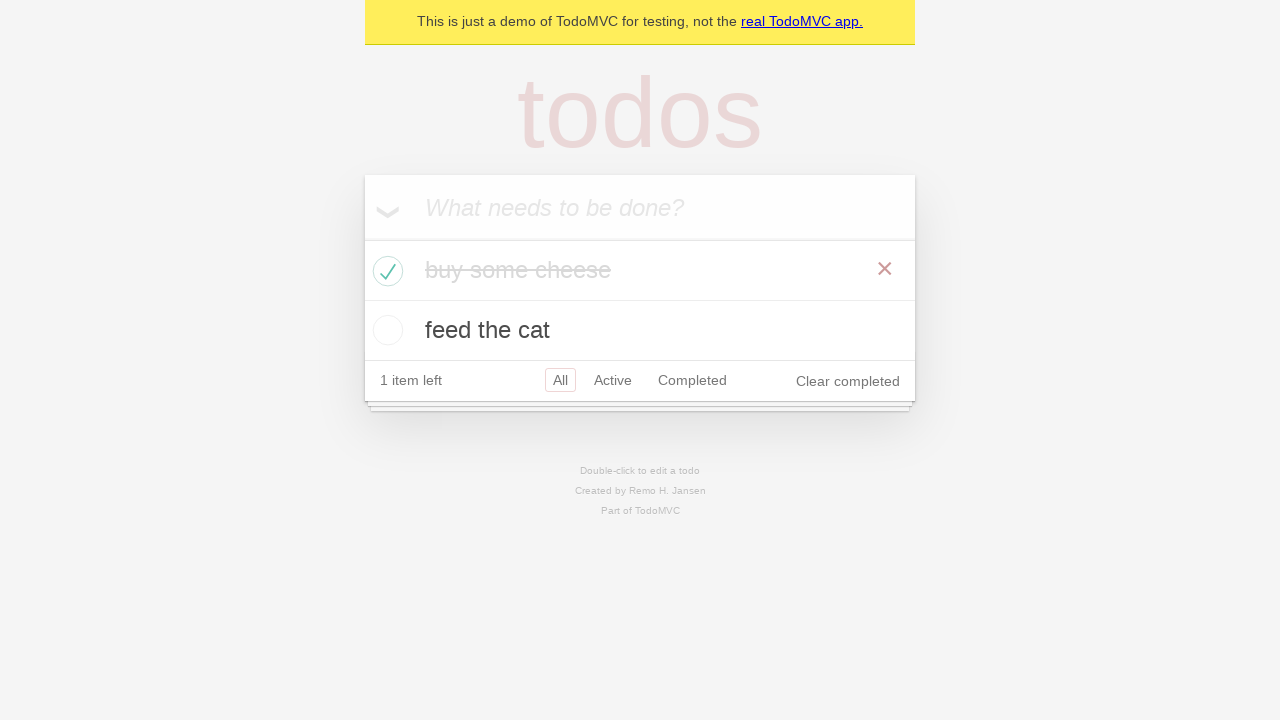

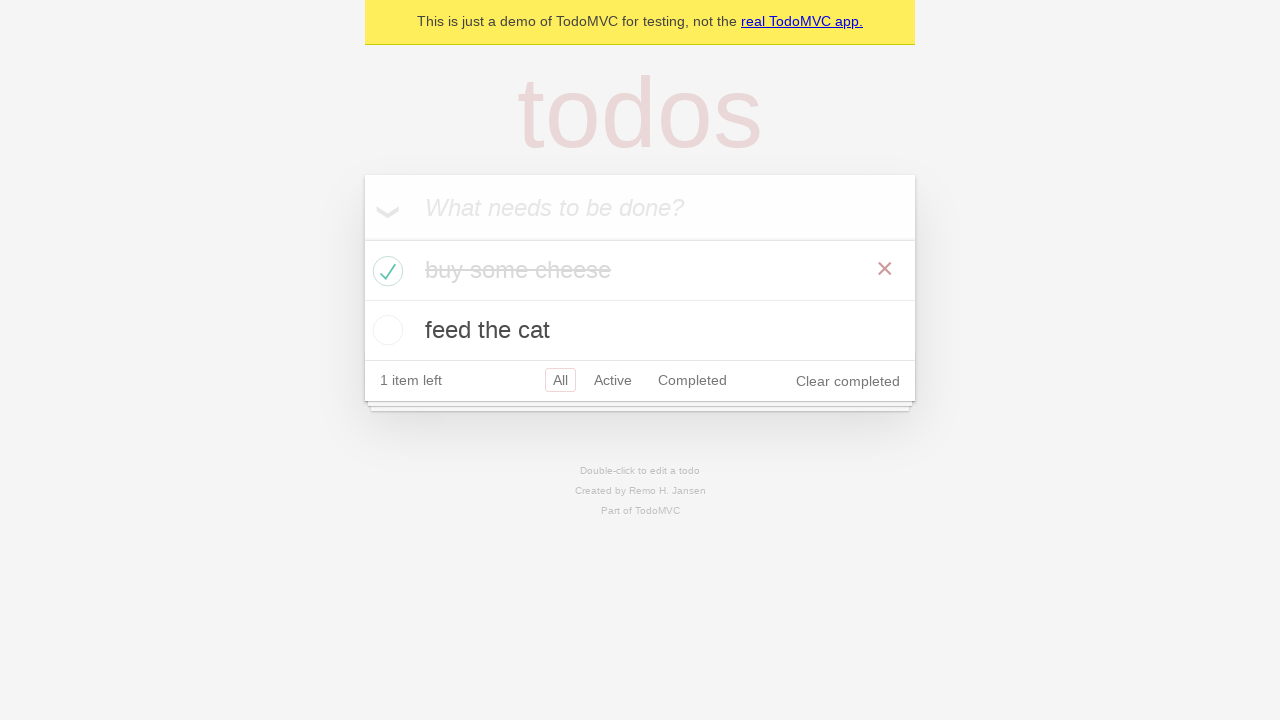